Tests static dropdown interactions on a practice page by selecting currency options using different selection methods (by index, value, visible text) and manipulating a passenger count dropdown by clicking increase/decrease buttons.

Starting URL: https://rahulshettyacademy.com/dropdownsPractise/

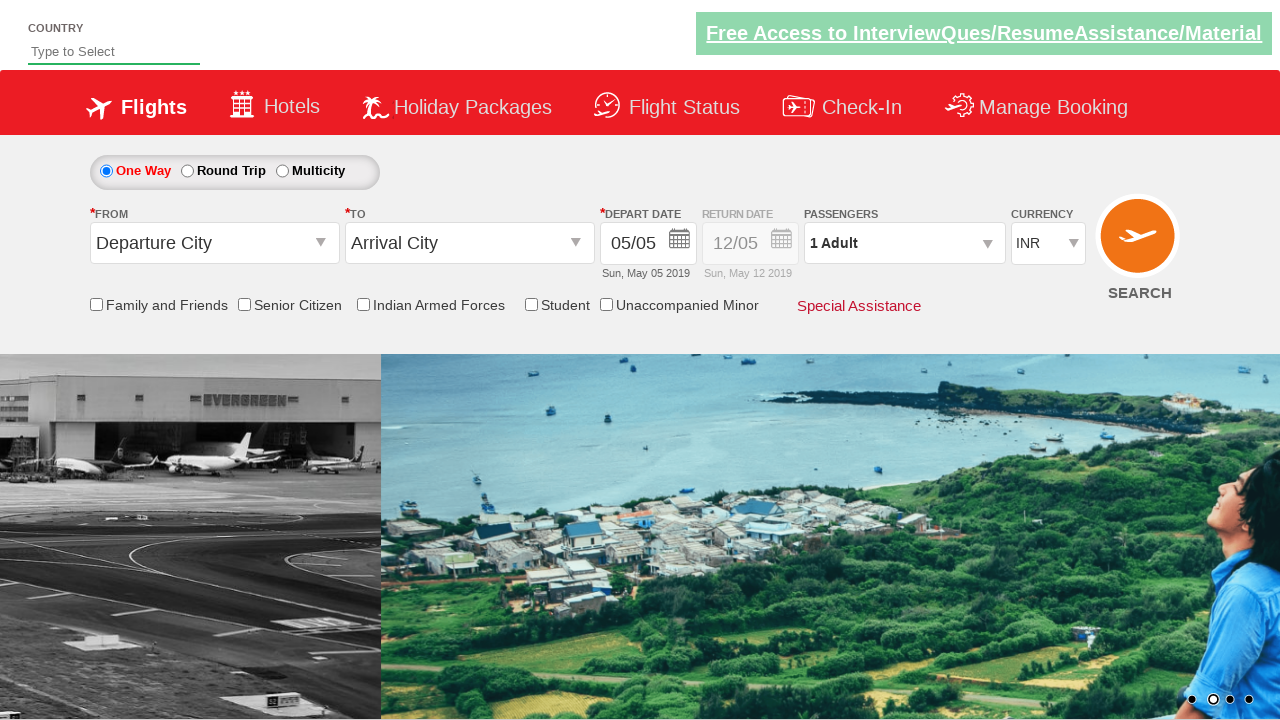

Located currency dropdown element
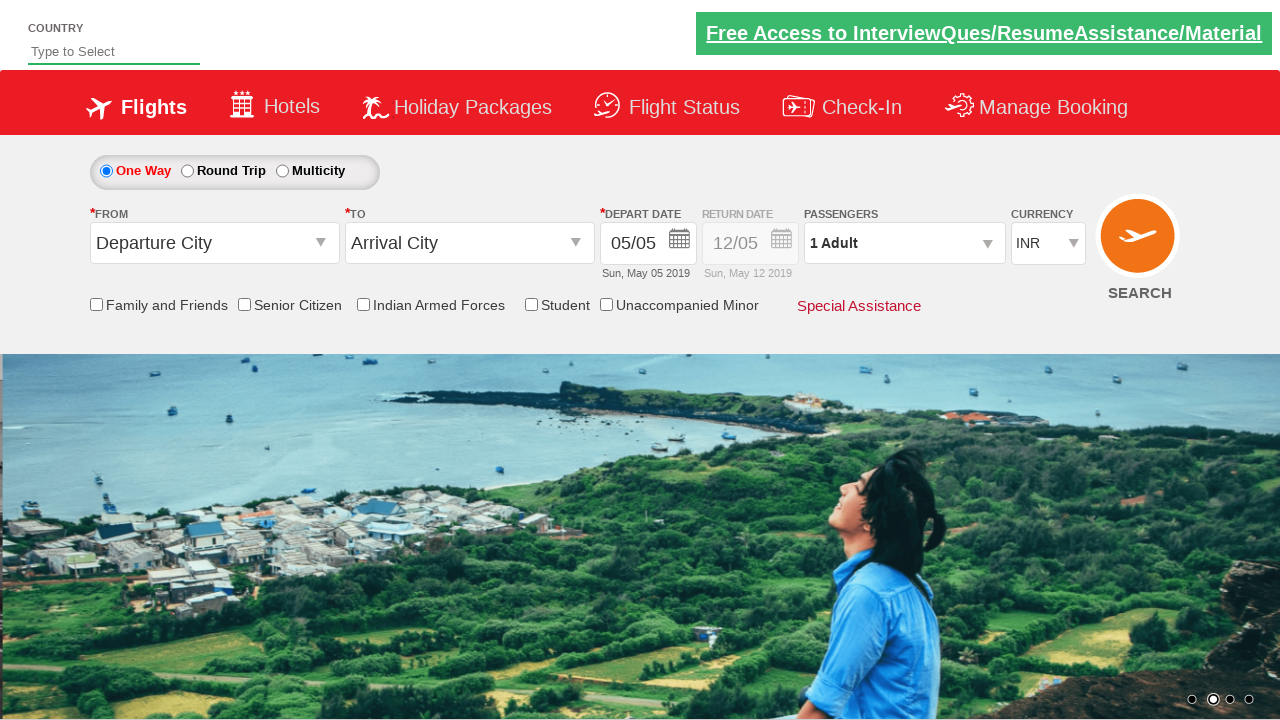

Selected currency option by index 1 on xpath=//select[@id='ctl00_mainContent_DropDownListCurrency']
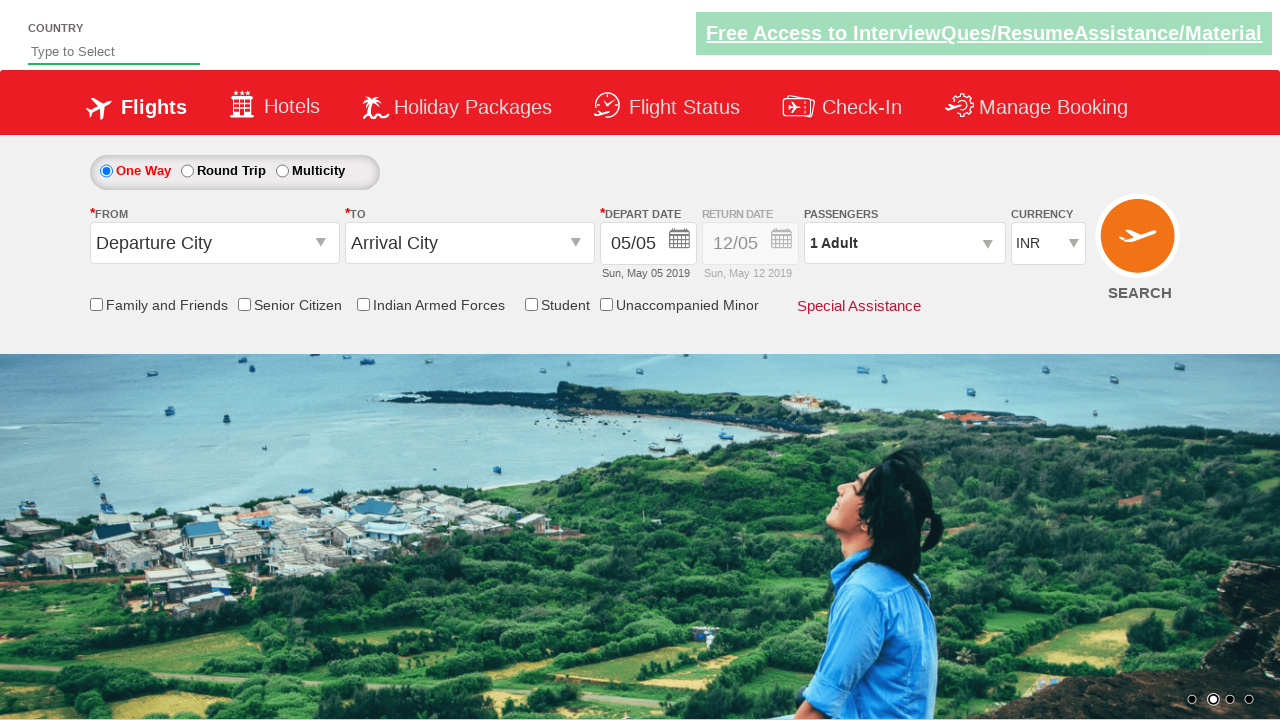

Selected currency option by value 'AED' on xpath=//select[@id='ctl00_mainContent_DropDownListCurrency']
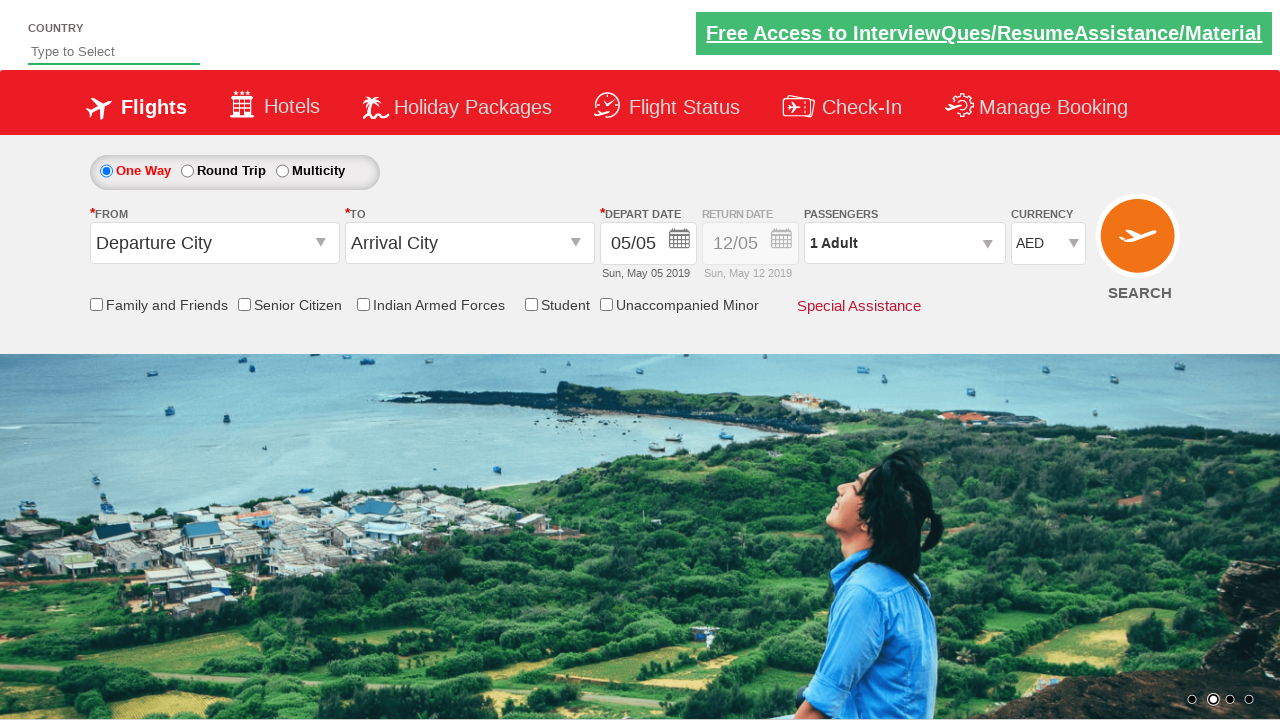

Selected currency option by visible text 'USD' on xpath=//select[@id='ctl00_mainContent_DropDownListCurrency']
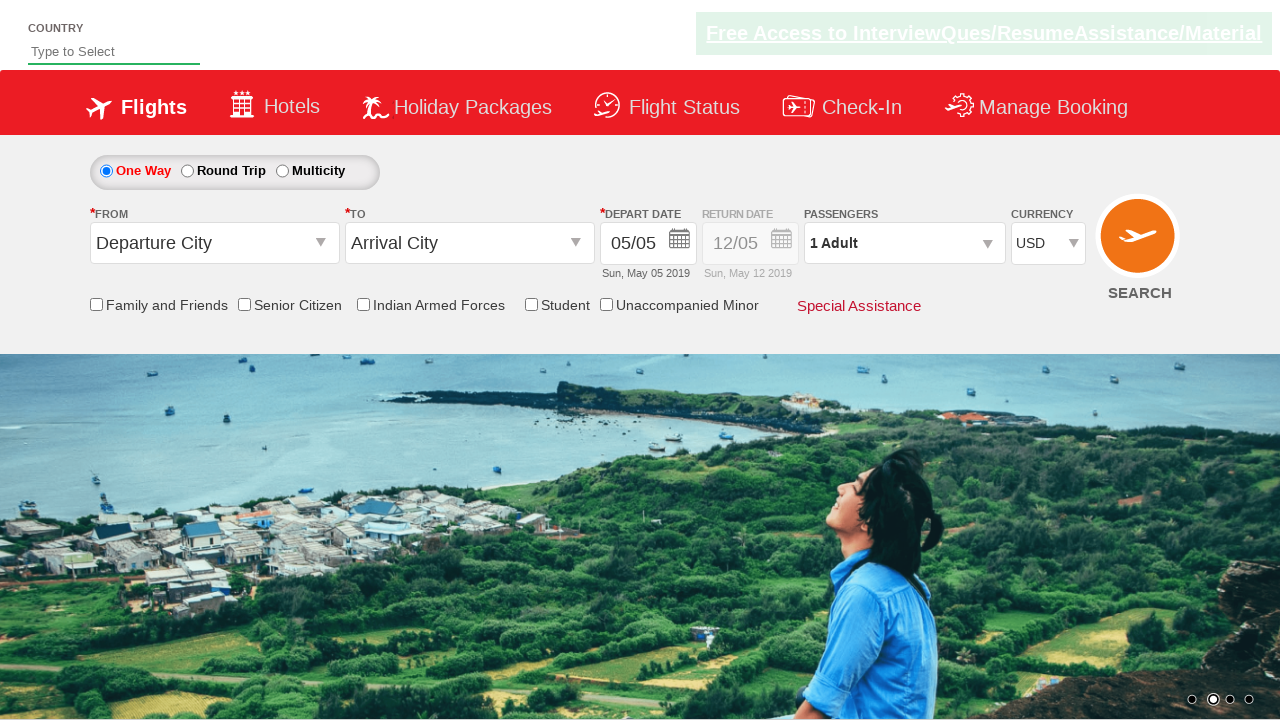

Located passengers dropdown element
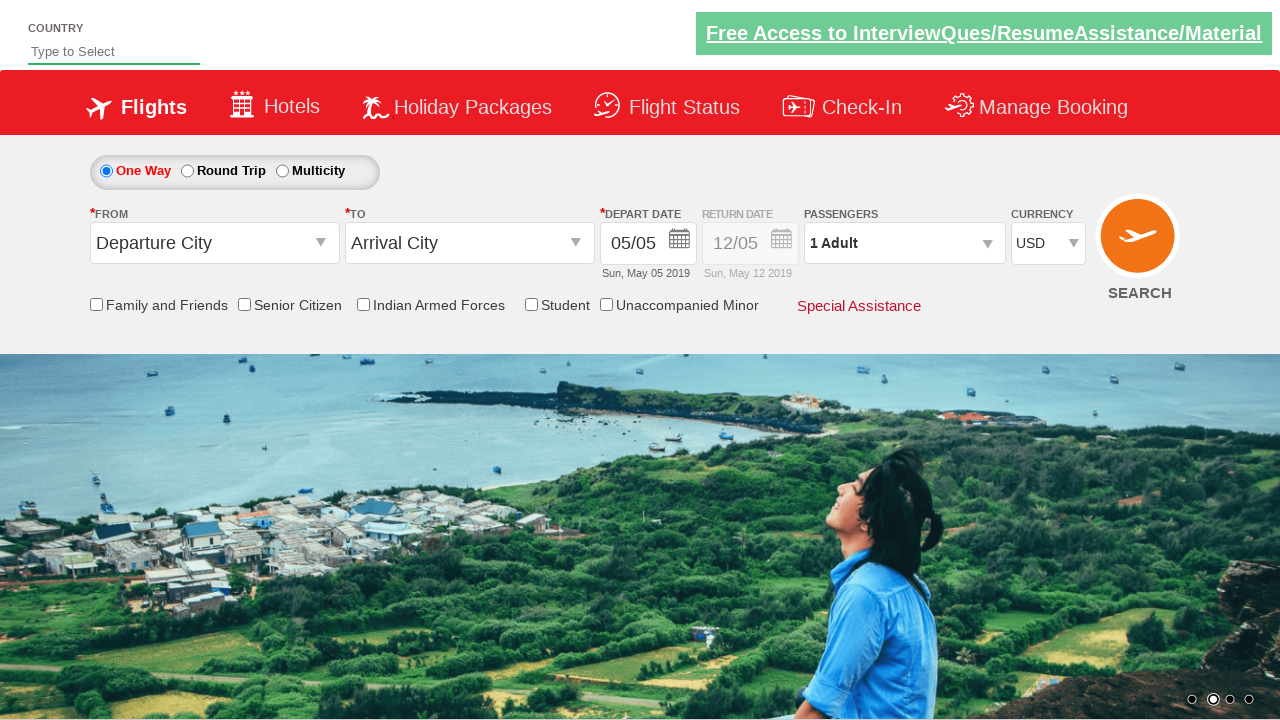

Clicked passengers dropdown to open selection menu at (904, 243) on xpath=//div[@id='divpaxinfo']
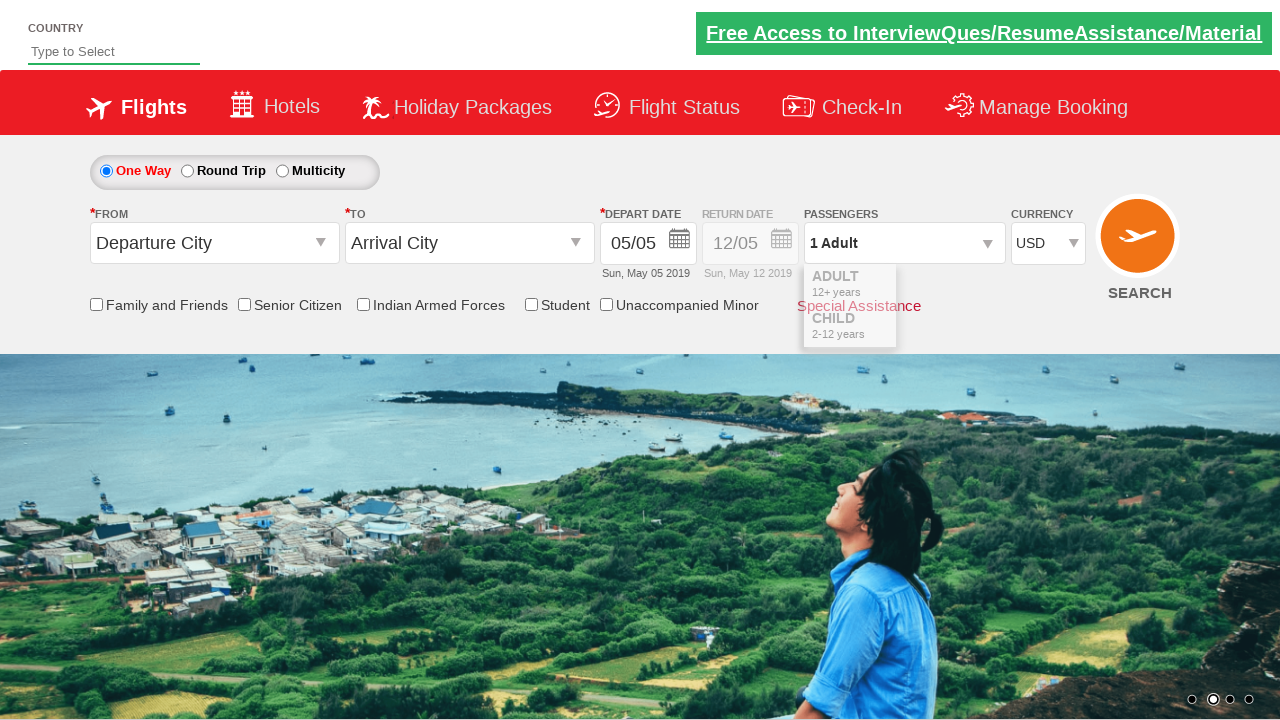

Located adult increase button
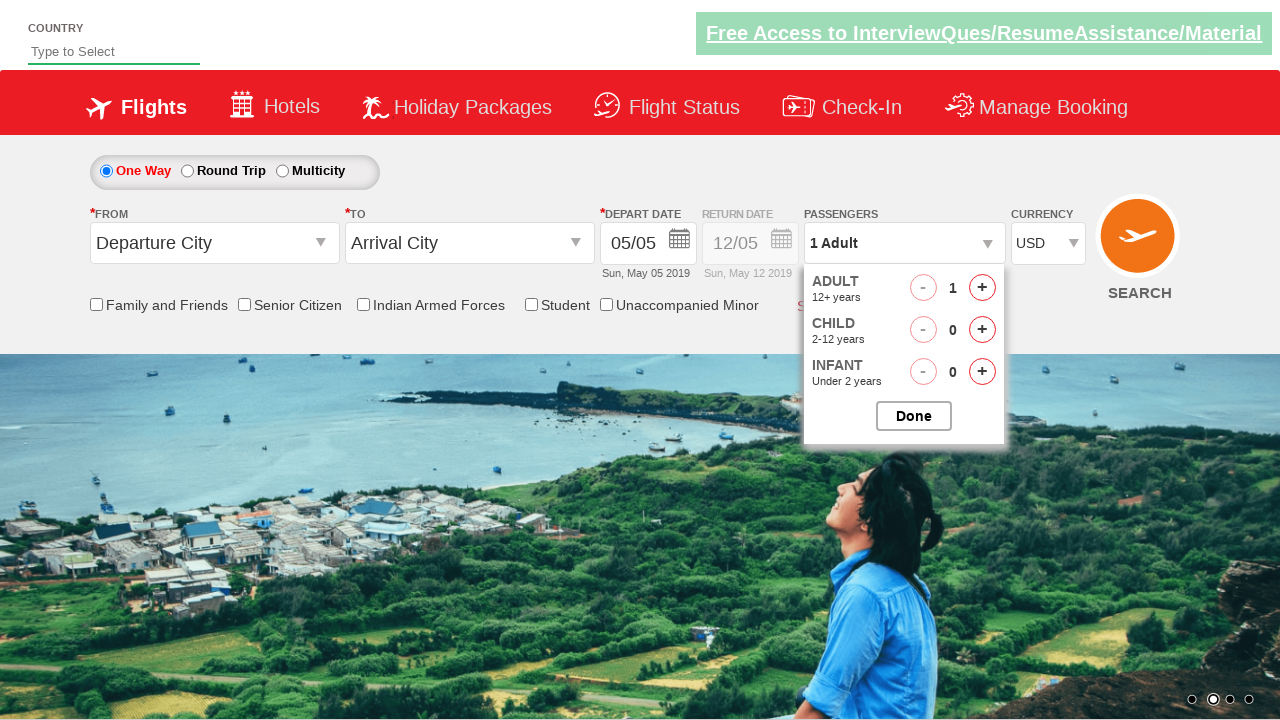

Located adult decrease button
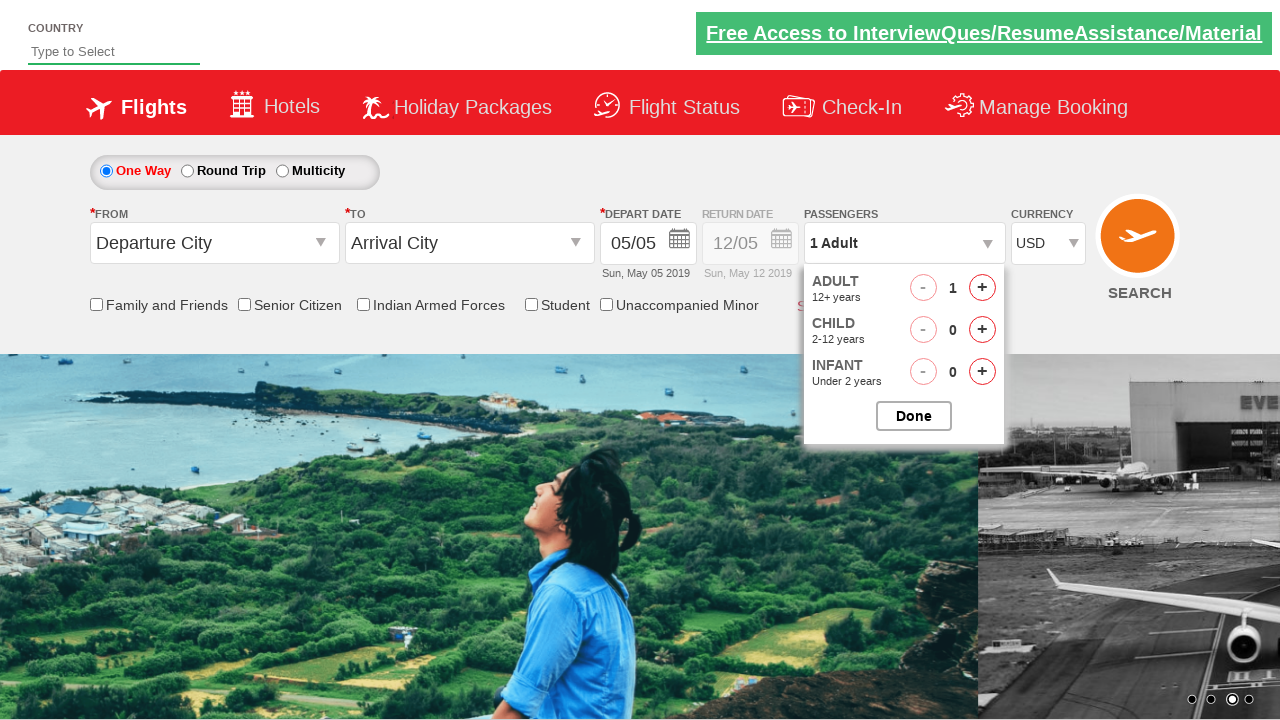

Adult increase button is visible and ready to interact
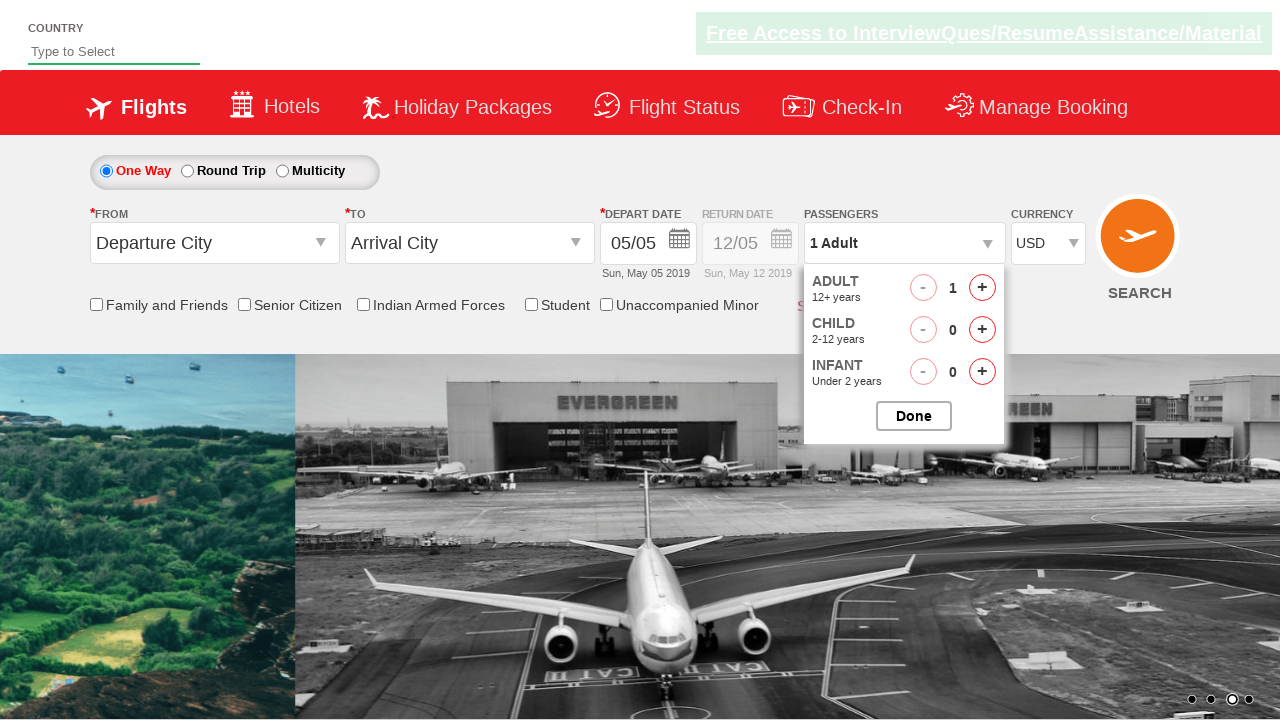

Clicked adult increase button (iteration 1 of 8) at (982, 288) on xpath=//span[@id='hrefIncAdt']
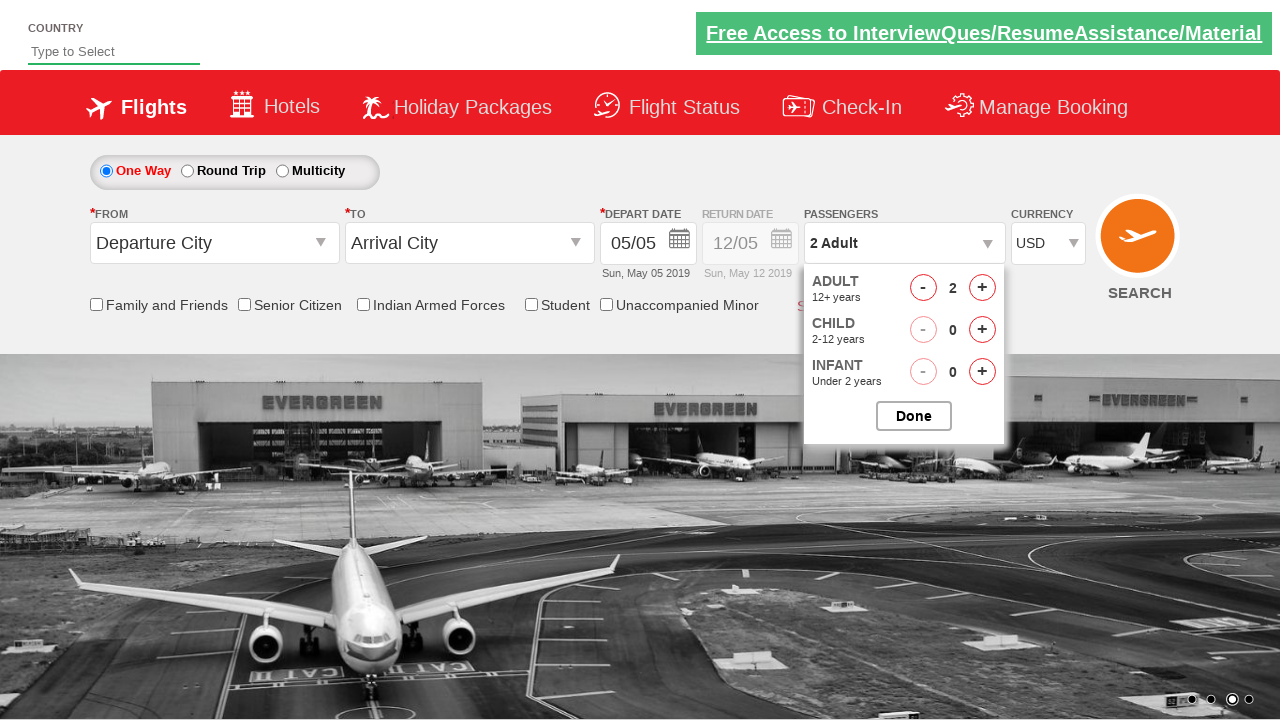

Clicked adult increase button (iteration 2 of 8) at (982, 288) on xpath=//span[@id='hrefIncAdt']
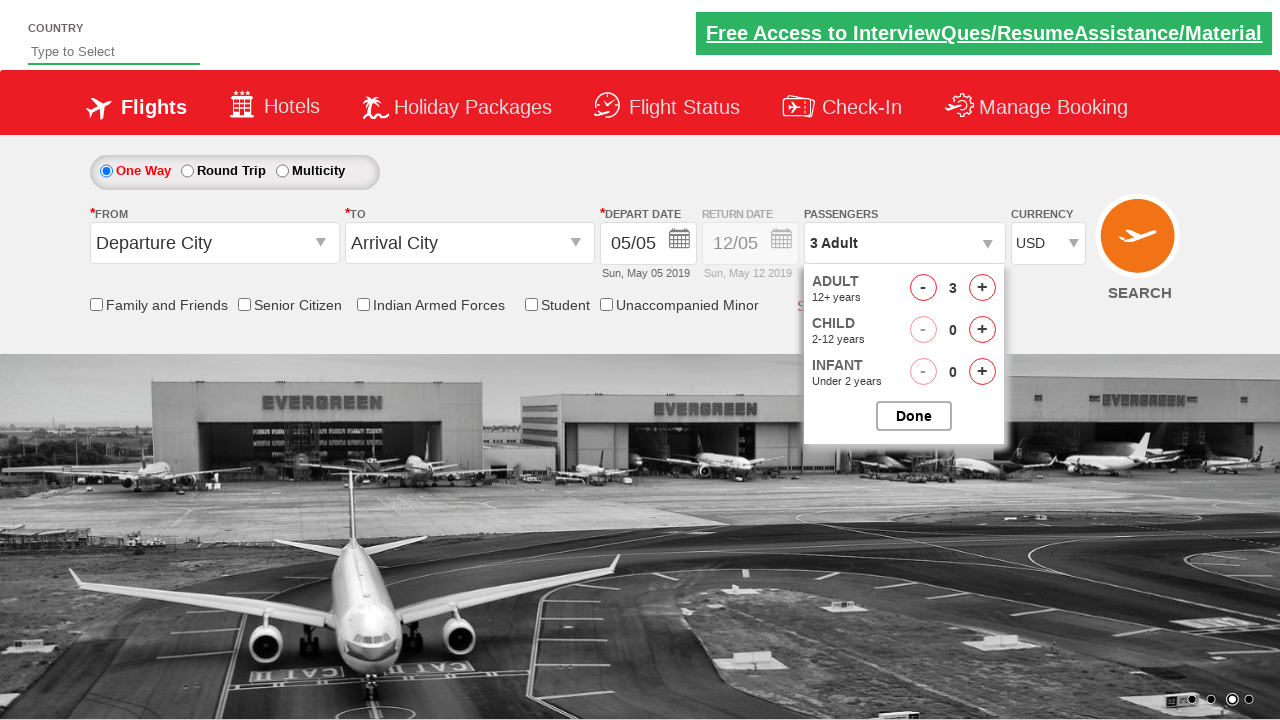

Clicked adult increase button (iteration 3 of 8) at (982, 288) on xpath=//span[@id='hrefIncAdt']
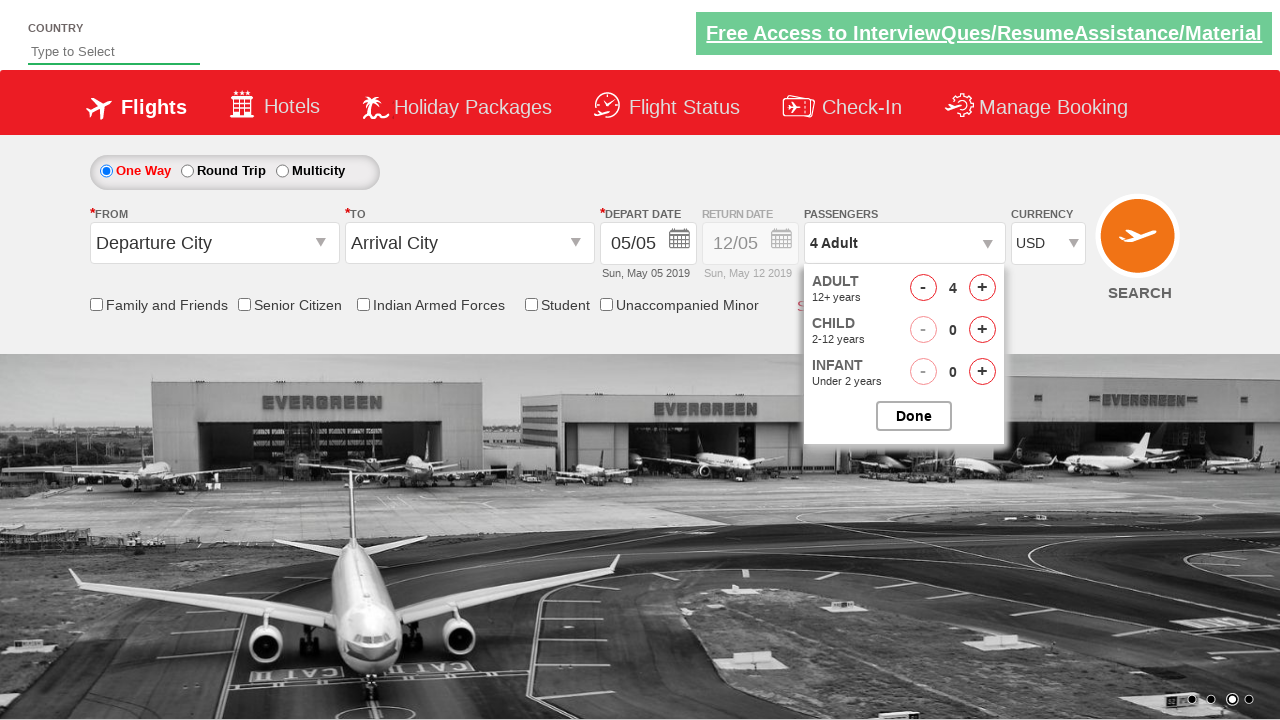

Clicked adult increase button (iteration 4 of 8) at (982, 288) on xpath=//span[@id='hrefIncAdt']
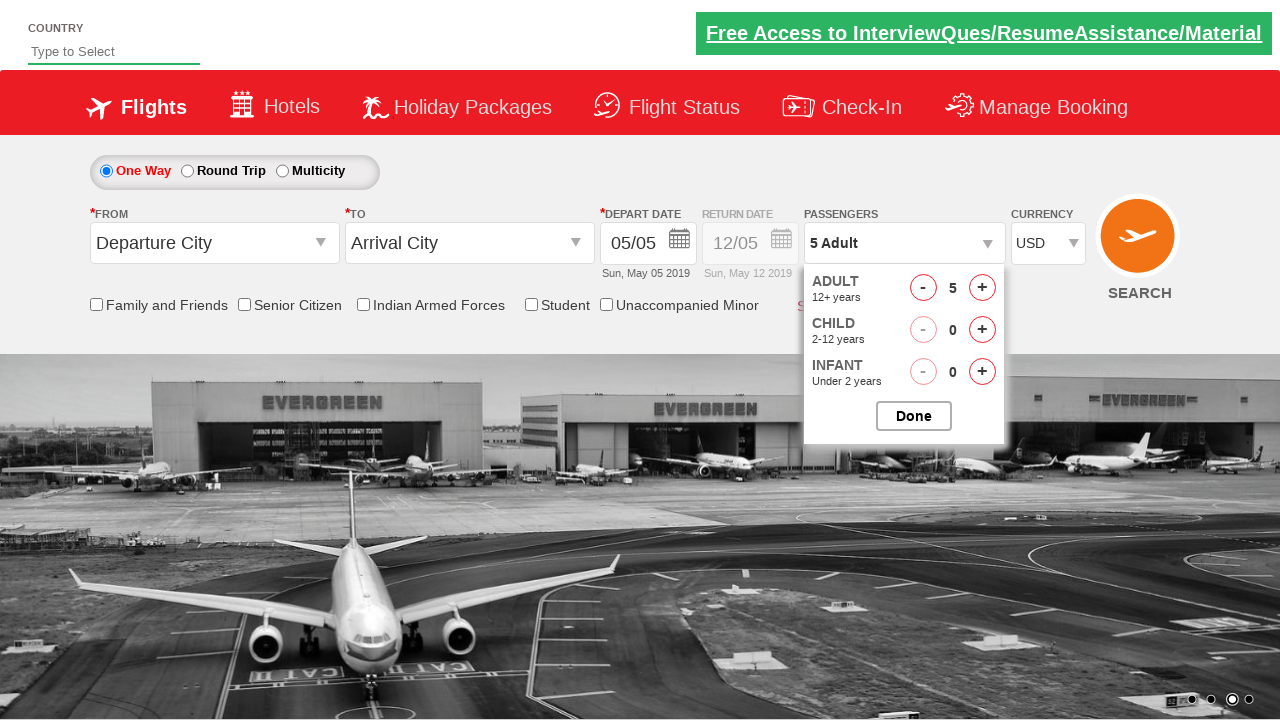

Clicked adult increase button (iteration 5 of 8) at (982, 288) on xpath=//span[@id='hrefIncAdt']
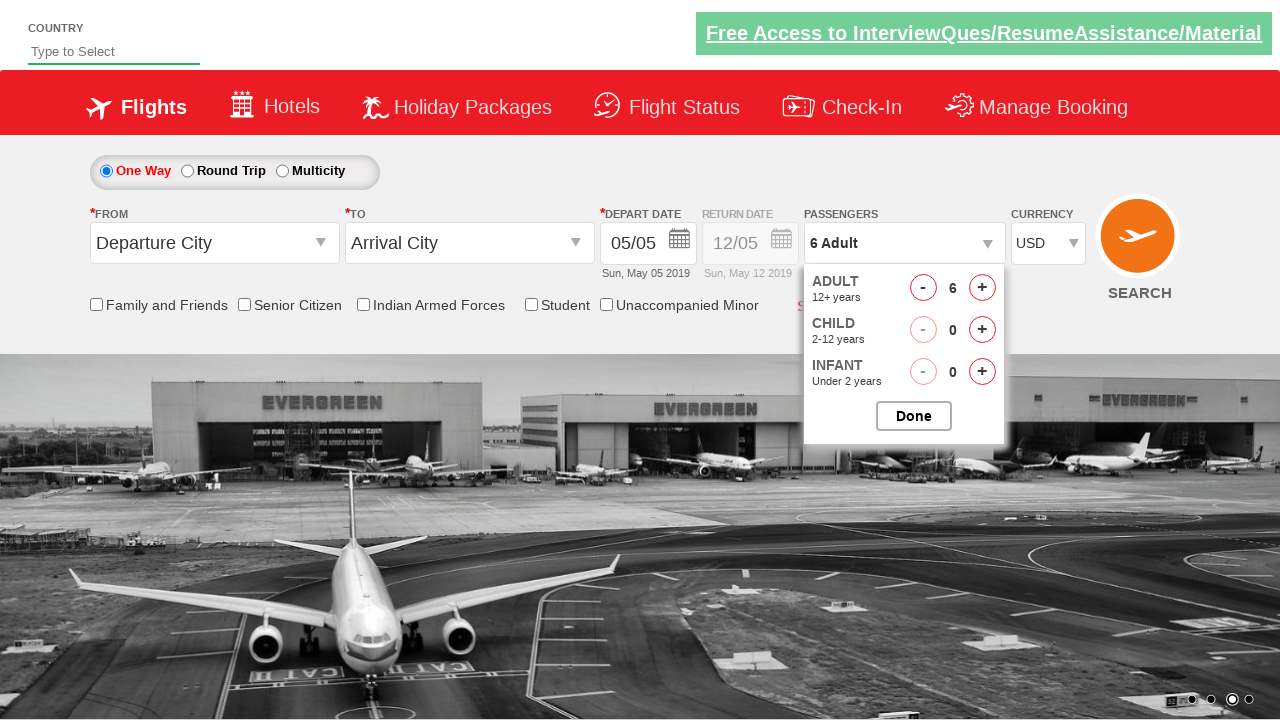

Clicked adult increase button (iteration 6 of 8) at (982, 288) on xpath=//span[@id='hrefIncAdt']
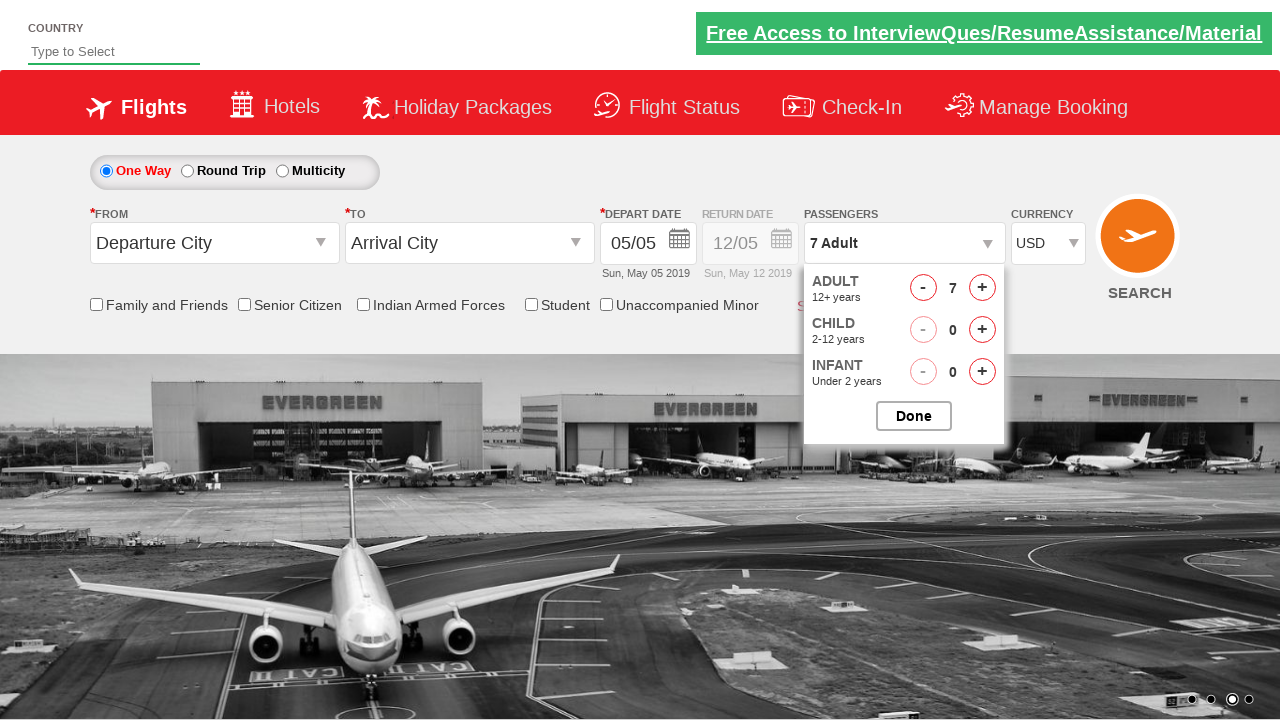

Clicked adult increase button (iteration 7 of 8) at (982, 288) on xpath=//span[@id='hrefIncAdt']
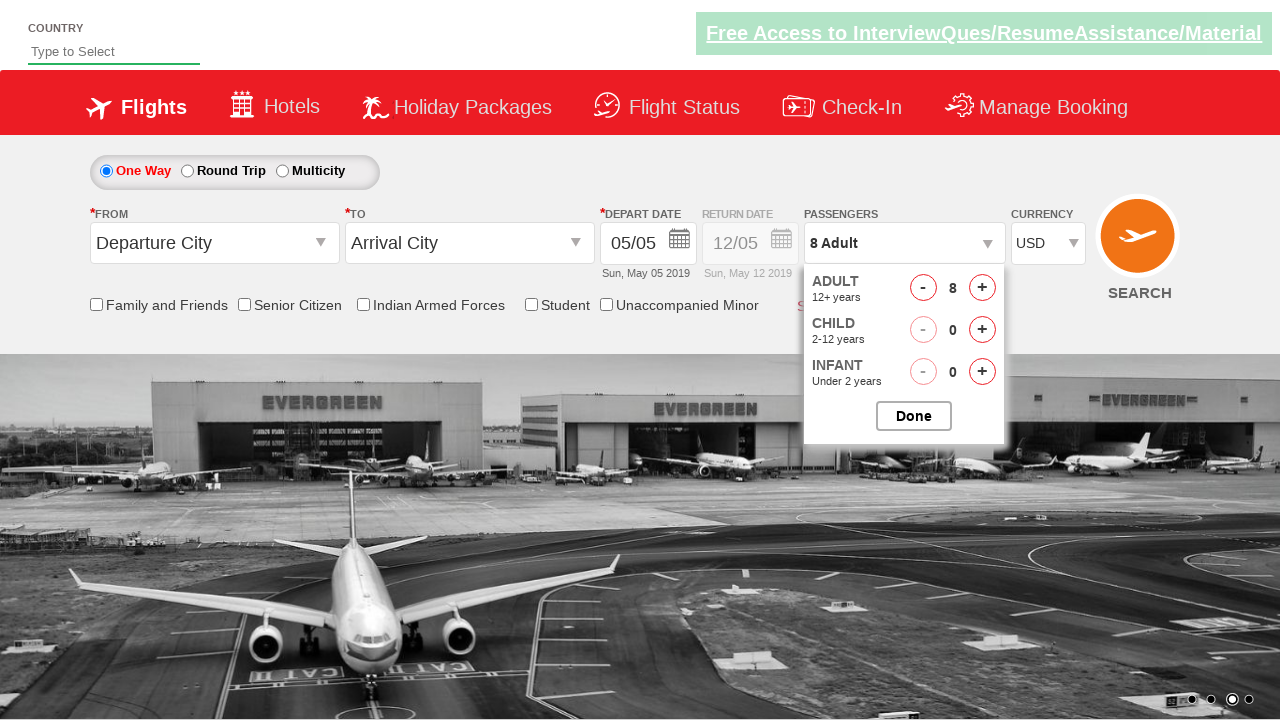

Clicked adult increase button (iteration 8 of 8) at (982, 288) on xpath=//span[@id='hrefIncAdt']
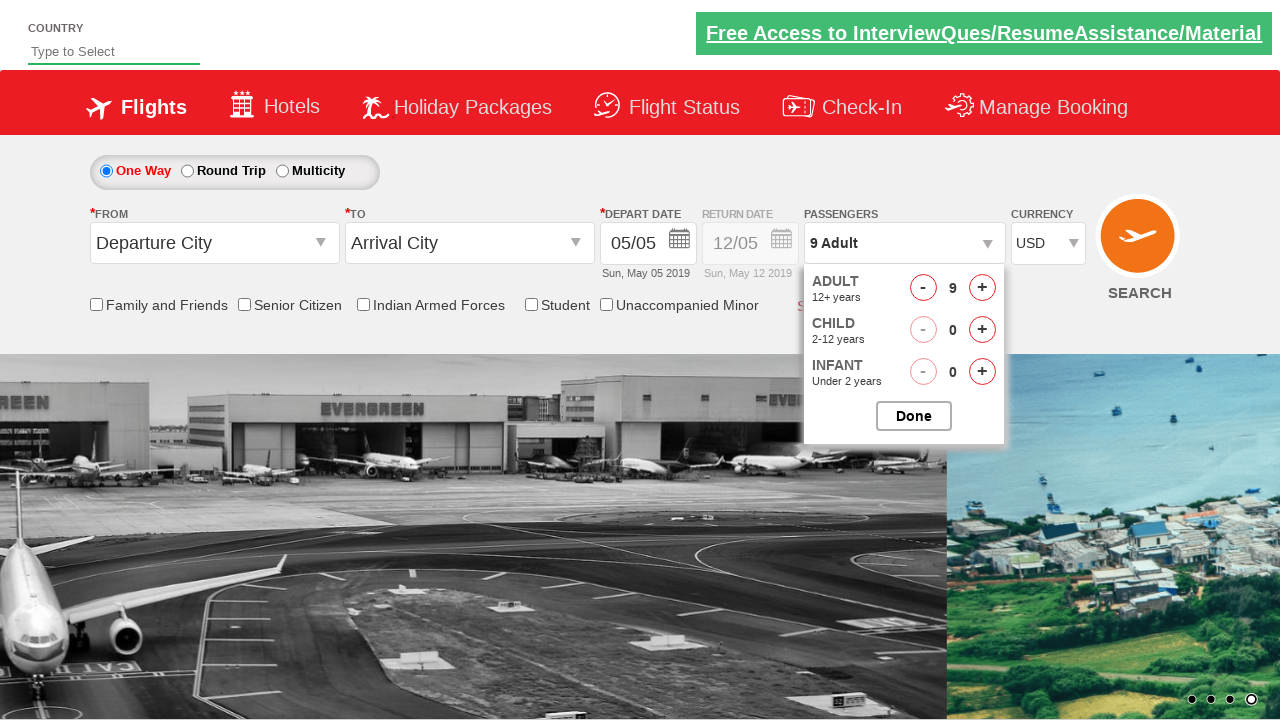

Clicked adult decrease button once at (923, 288) on xpath=//span[@id='hrefDecAdt']
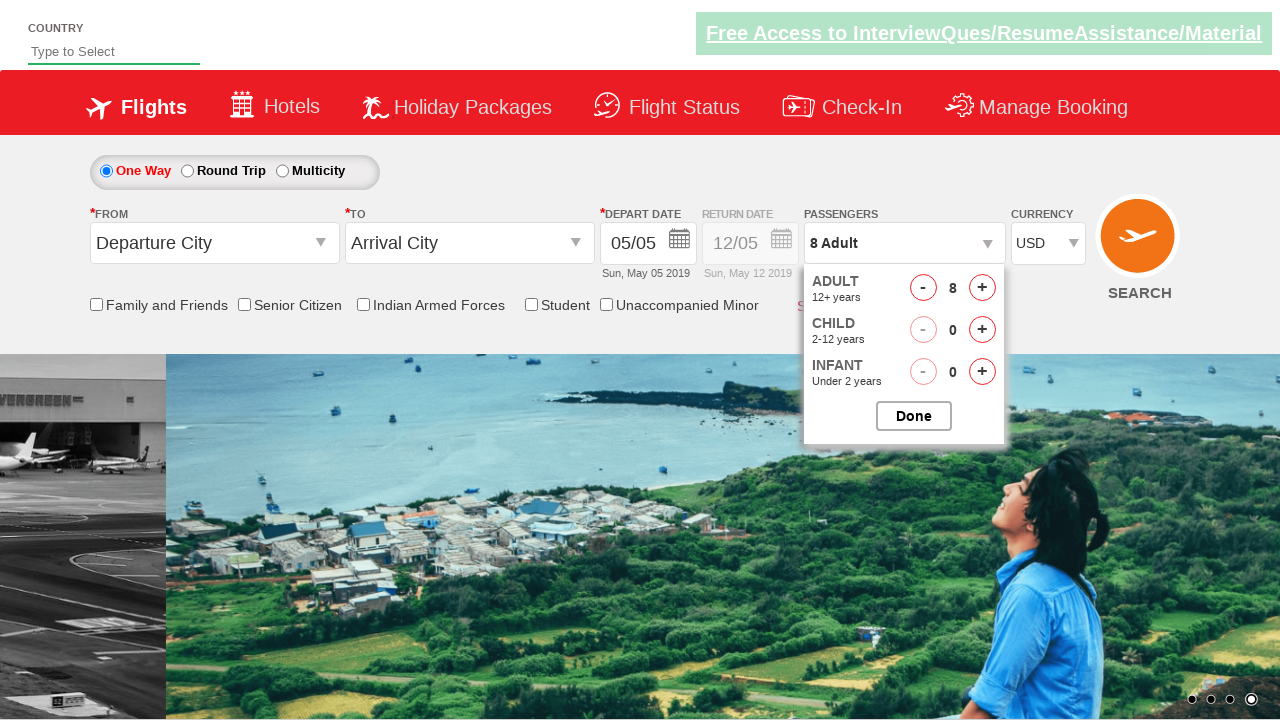

Located passenger selection done button
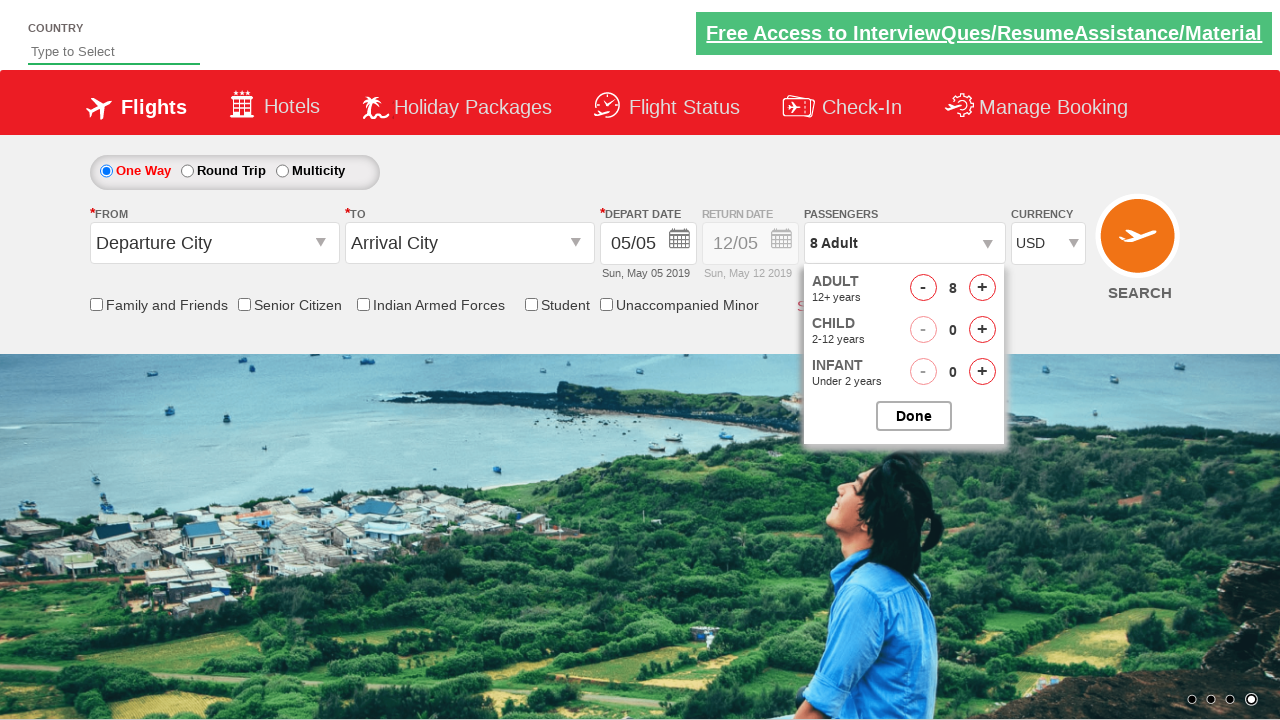

Clicked done button to close passenger selection menu at (914, 416) on xpath=//input[@id='btnclosepaxoption']
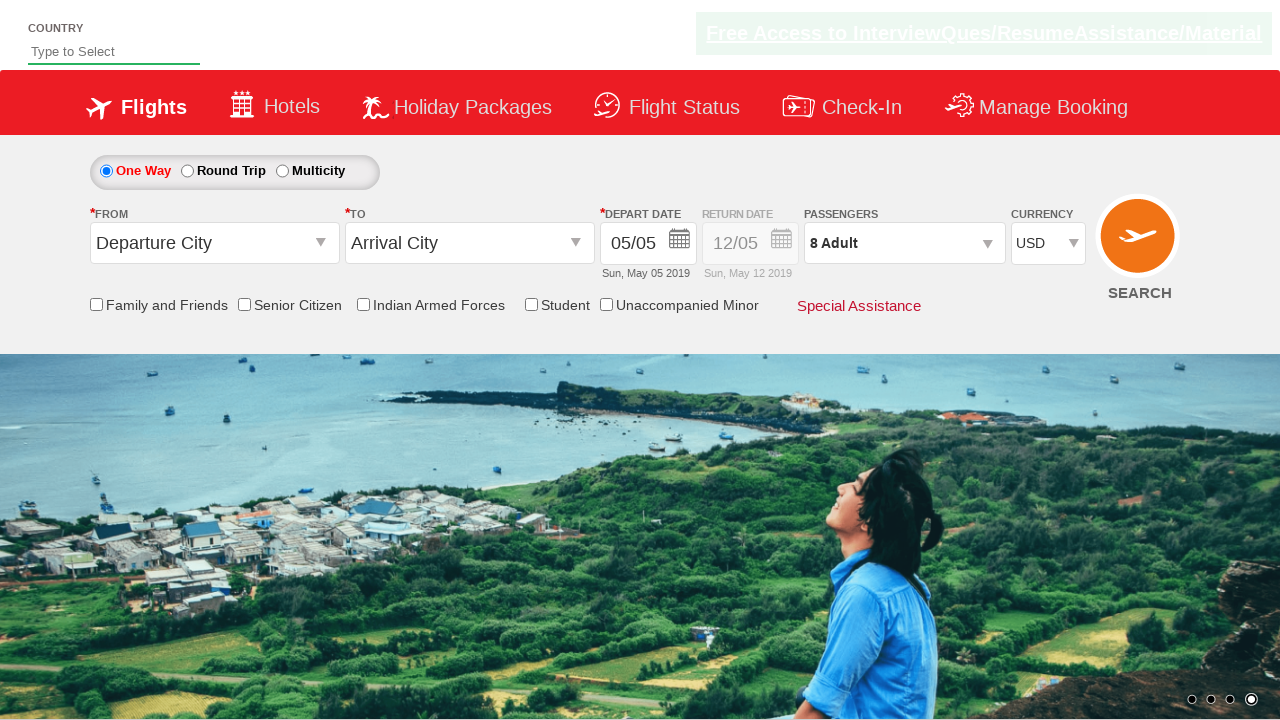

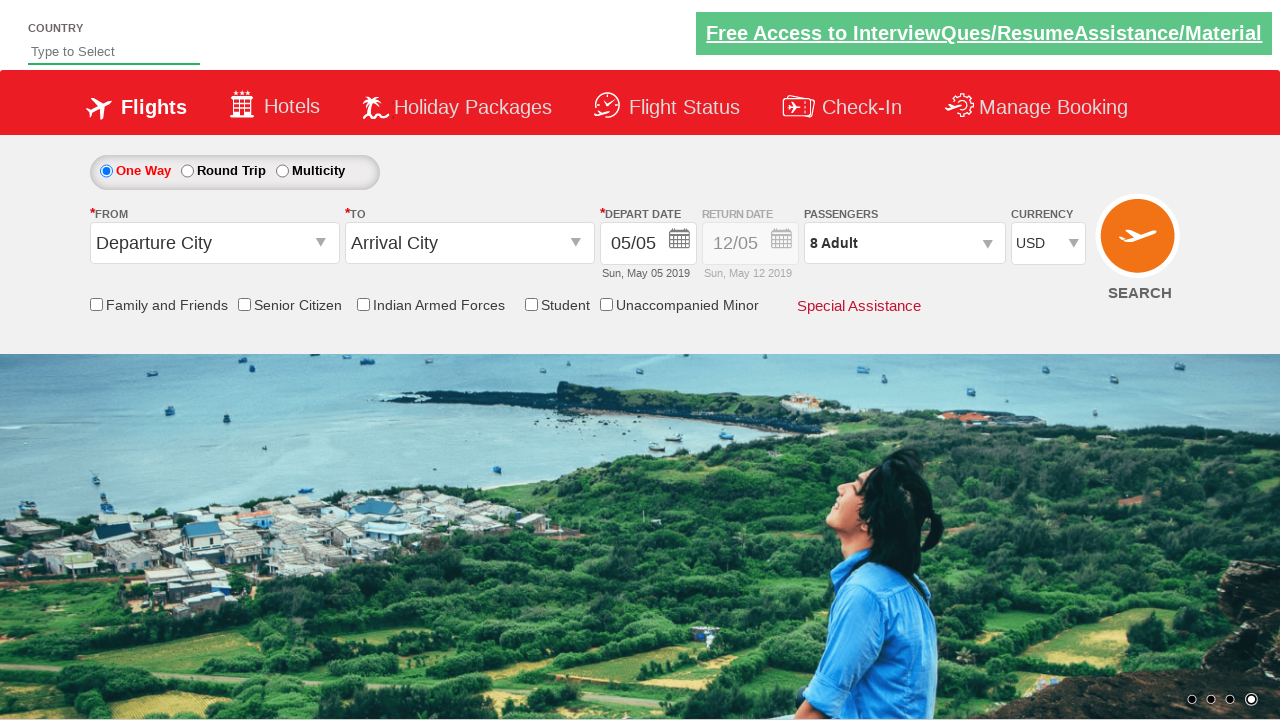